Navigates to a demo links page and maximizes the browser window to verify the page loads correctly

Starting URL: https://skpatro.github.io/demo/links/

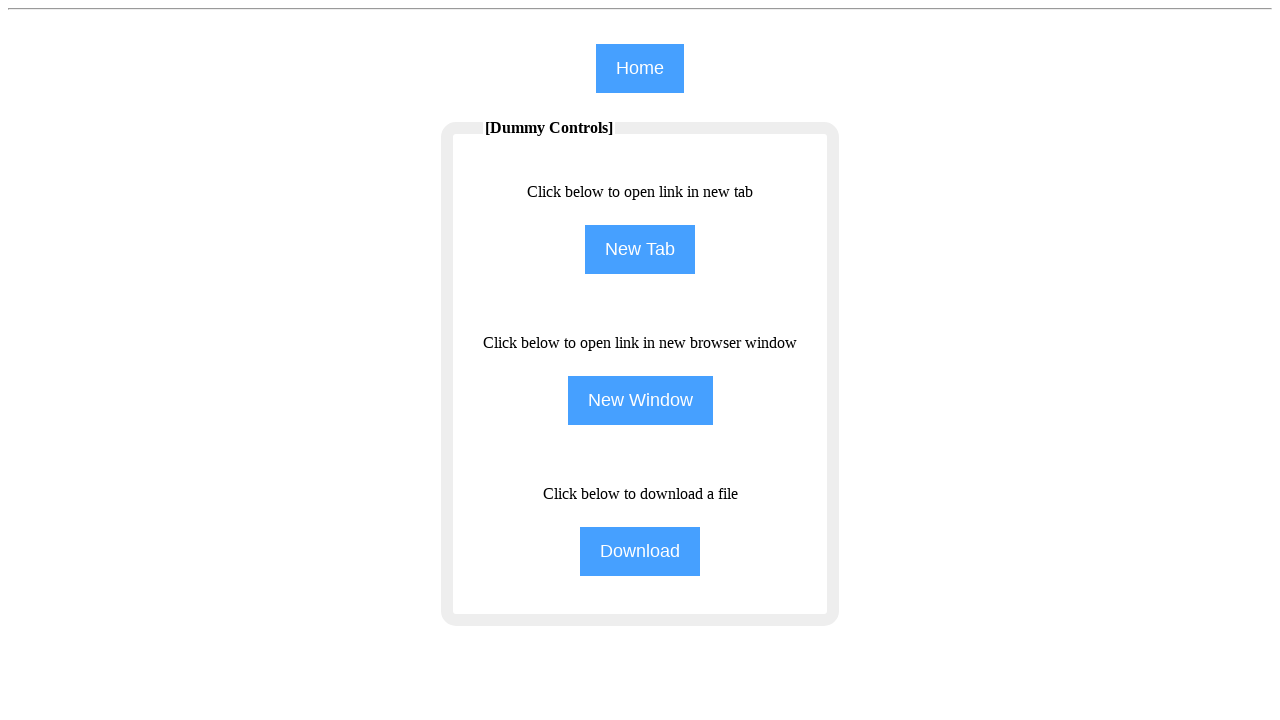

Set viewport size to 1920x1080 to maximize browser window
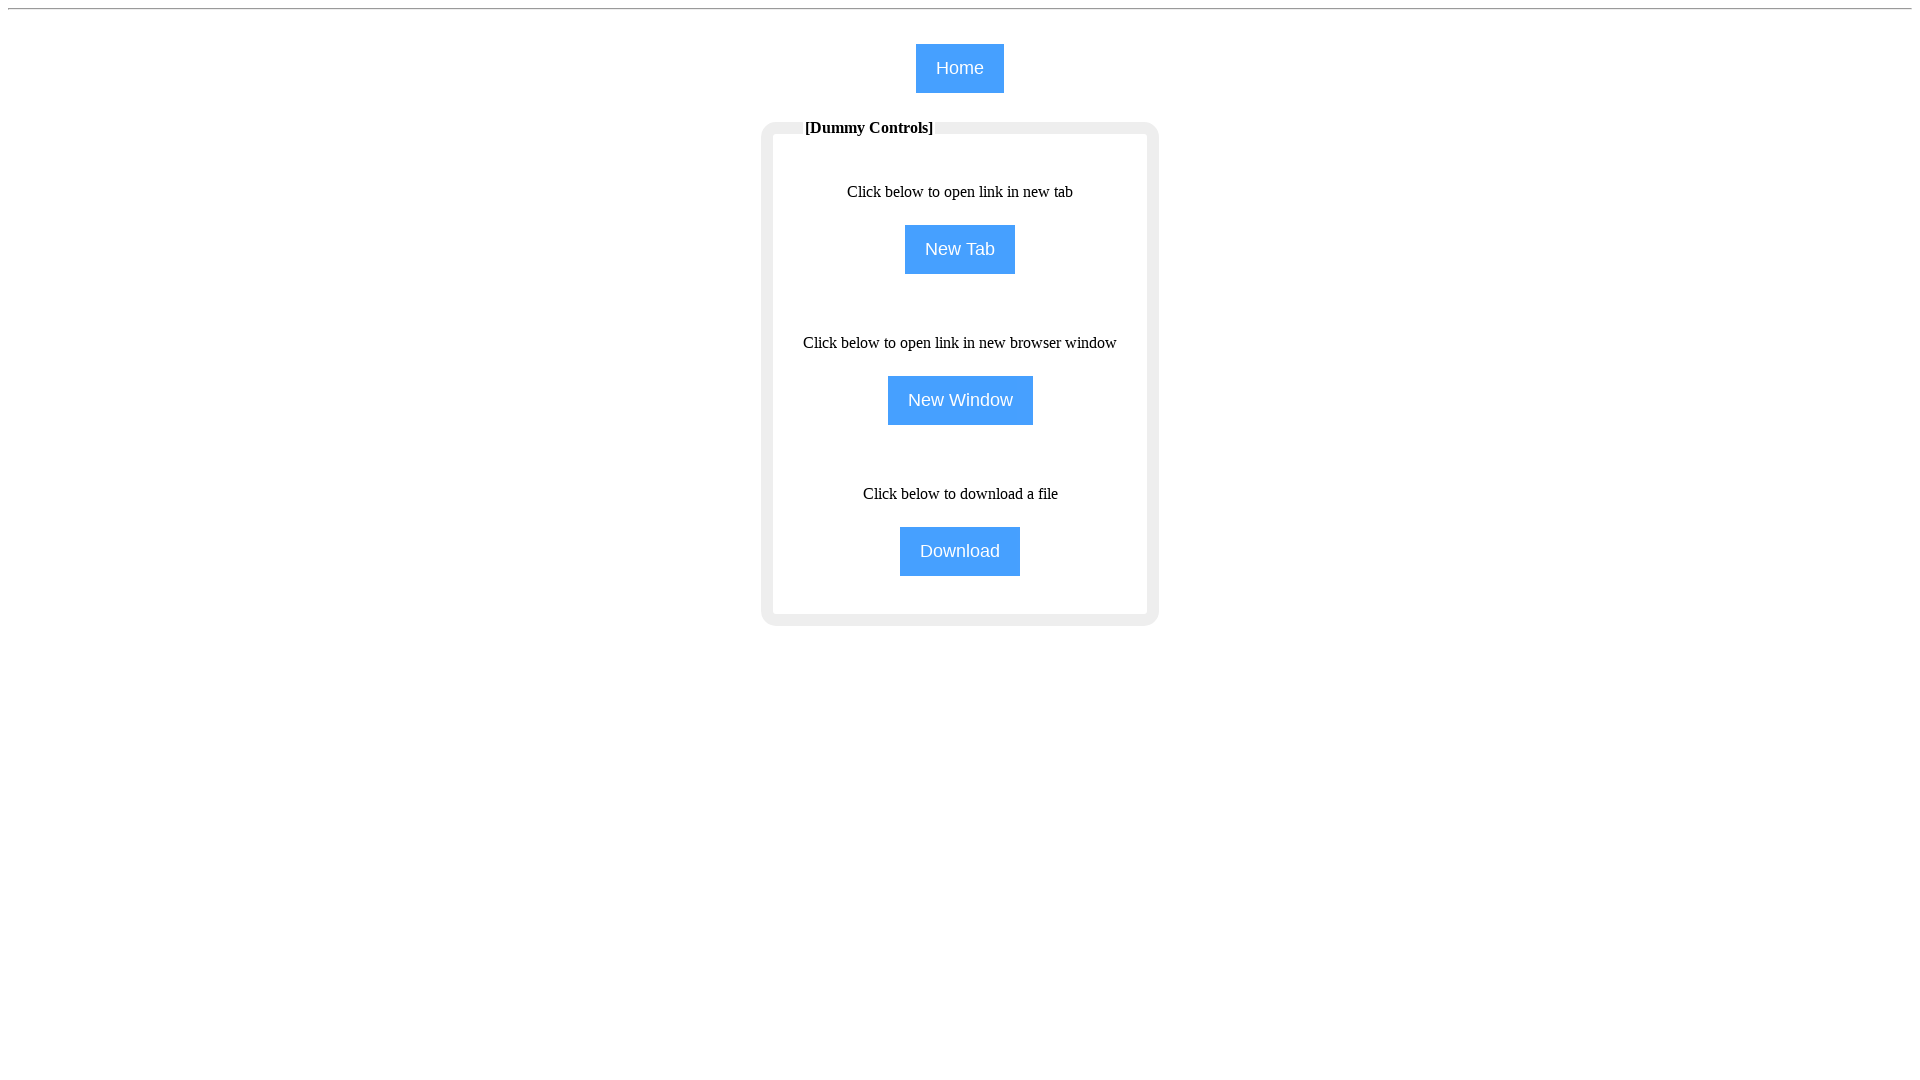

Demo links page loaded and DOM content initialized
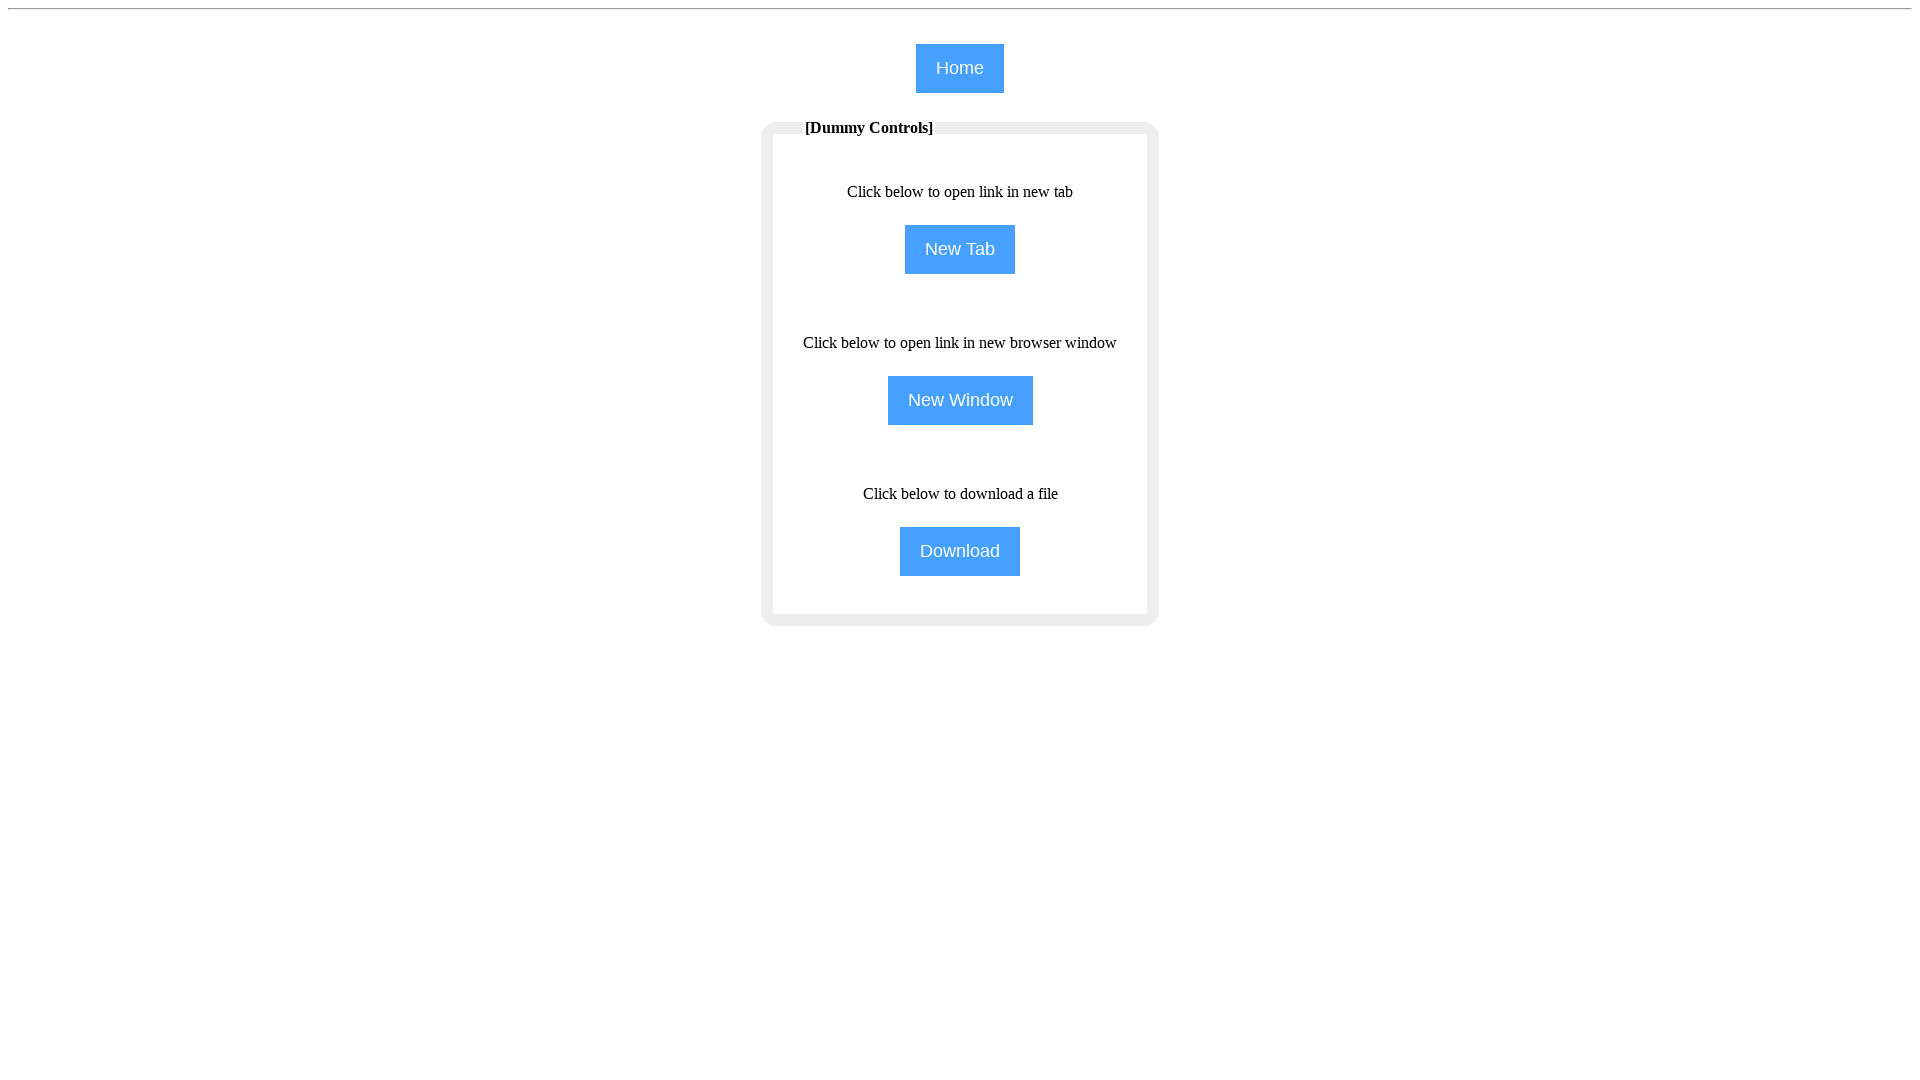

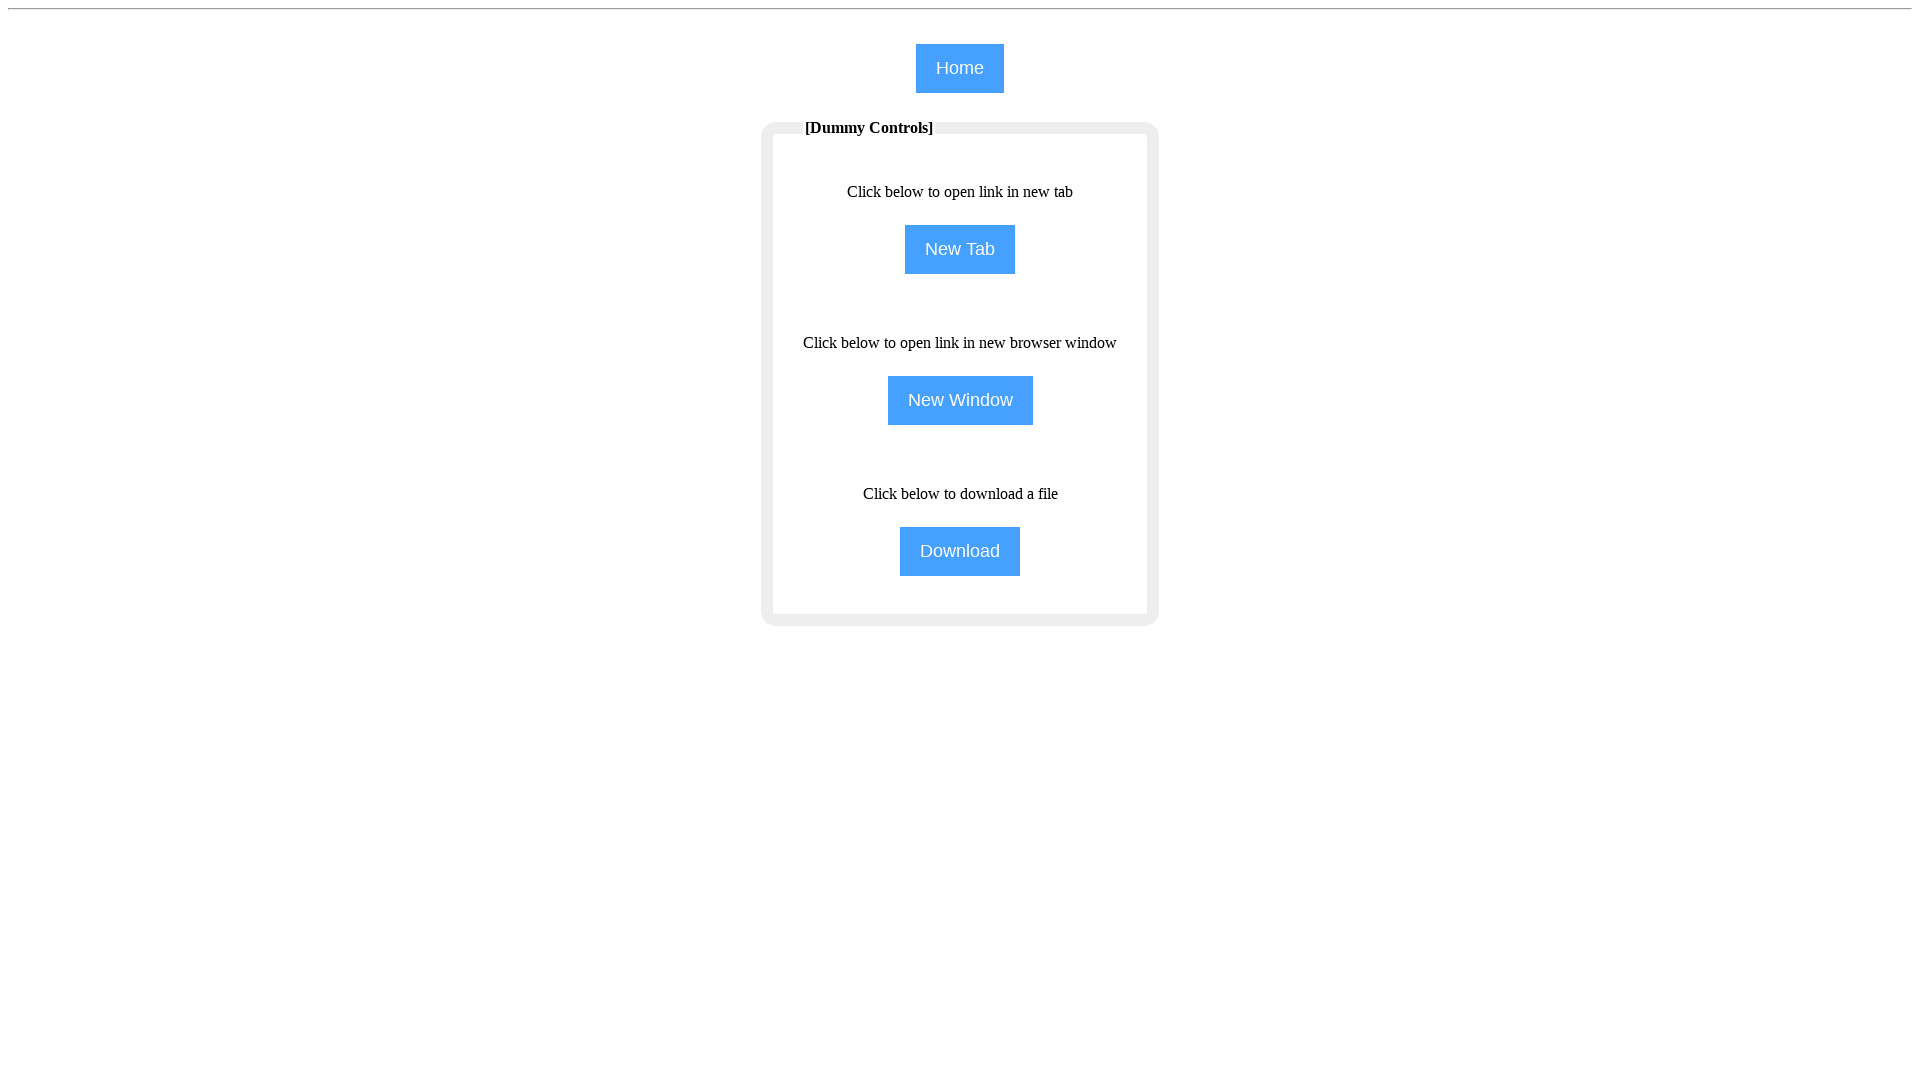